Tests unit converter website by selecting temperature conversion, choosing from/to units, entering a value, and verifying the conversion result.

Starting URL: https://www.unitconverters.net/

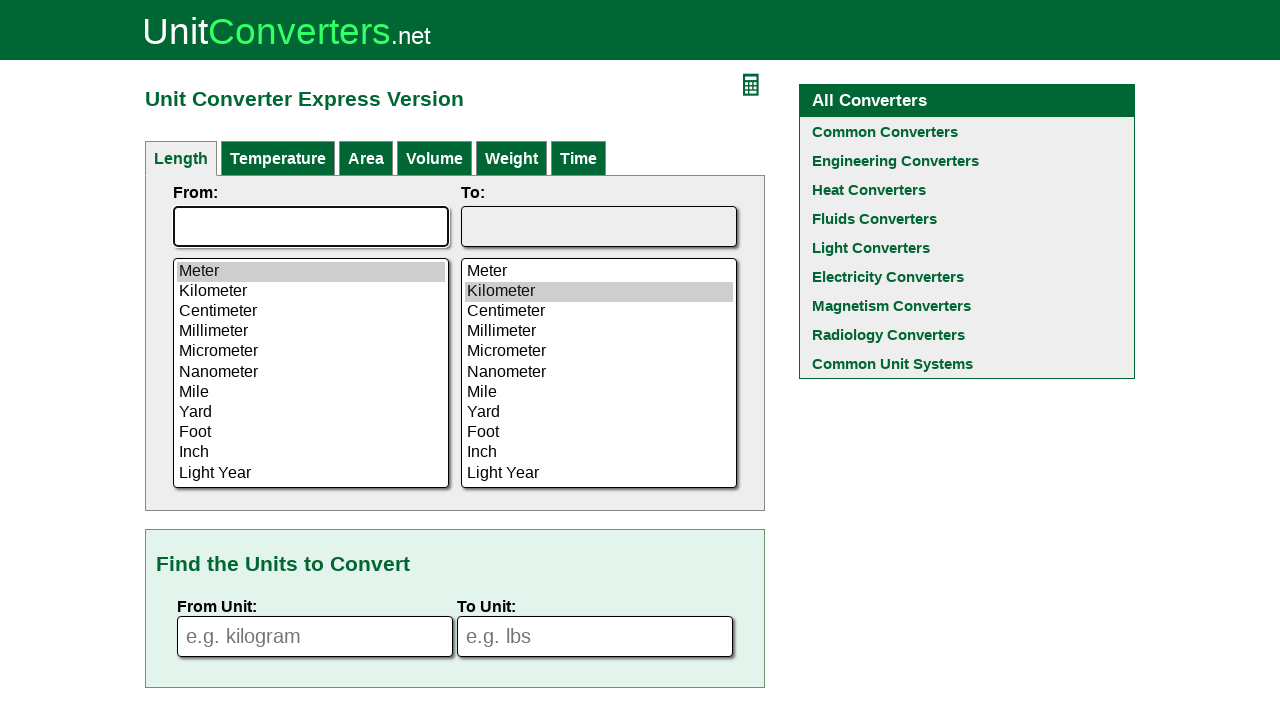

Clicked on Temperature converter link at (278, 158) on #menu a:has-text('Temperature')
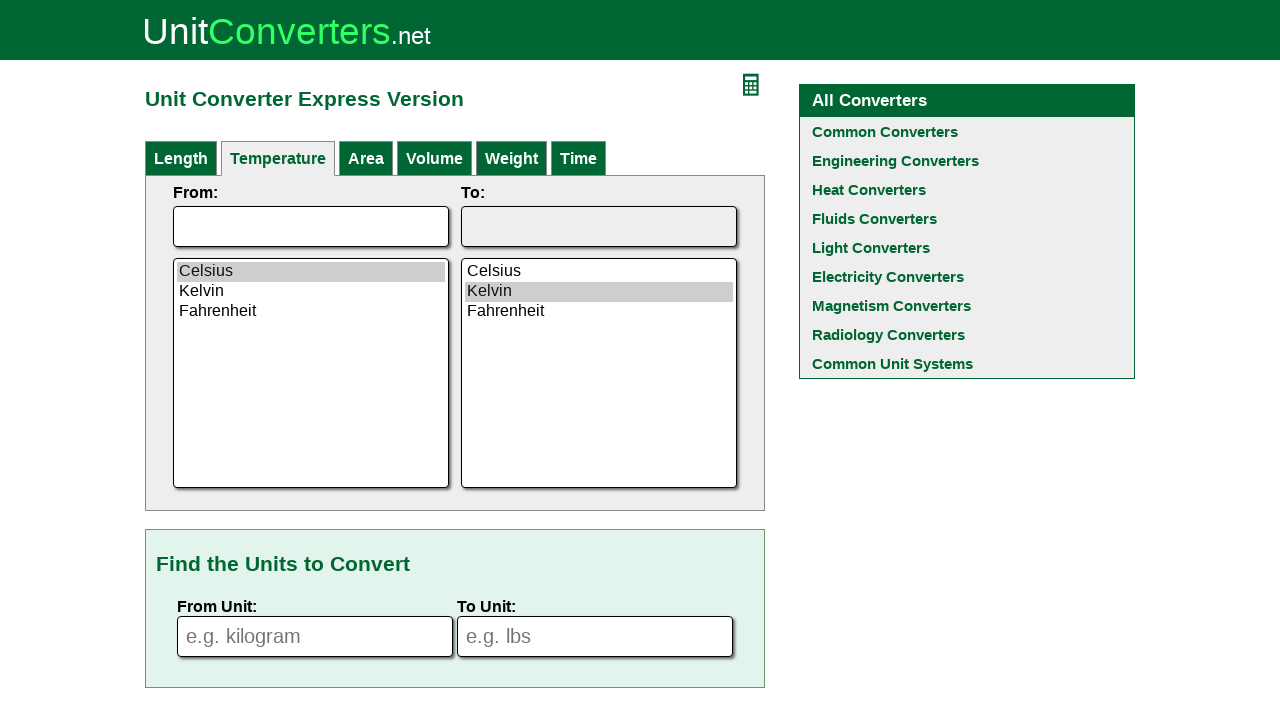

Selected Celsius as the 'from' unit on select[name='calFrom']
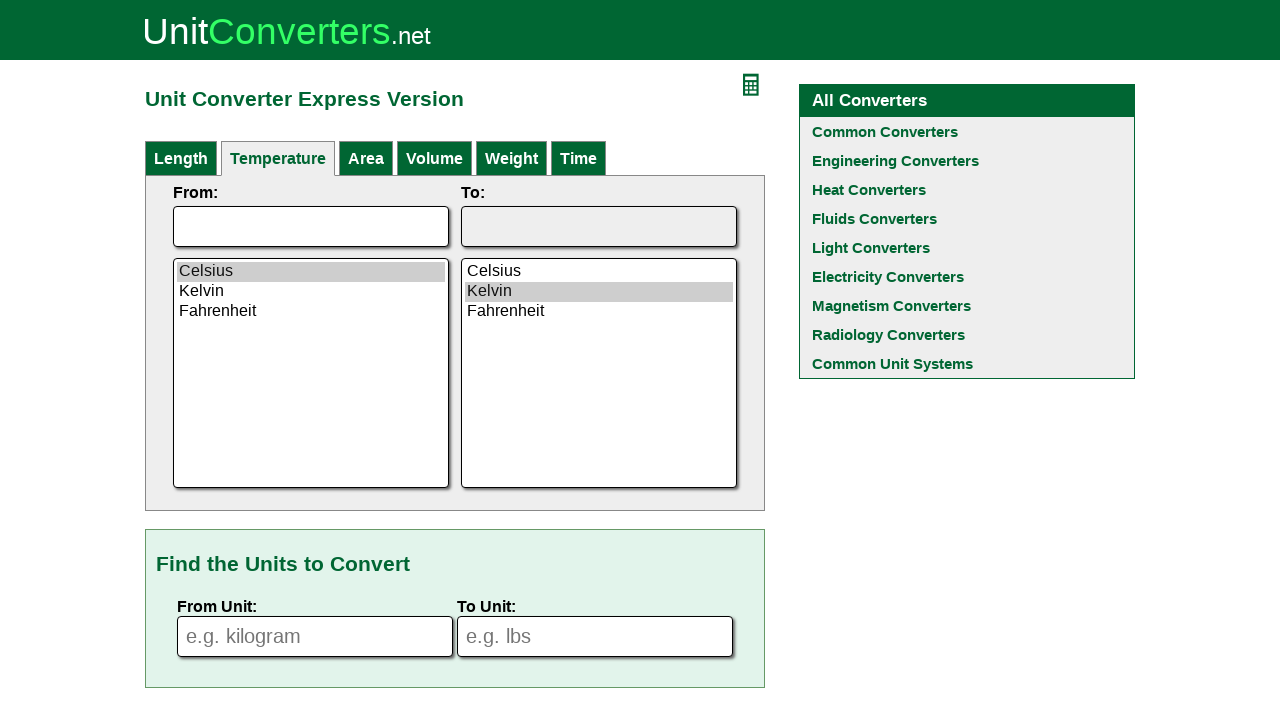

Selected Fahrenheit as the 'to' unit on select[name='calTo']
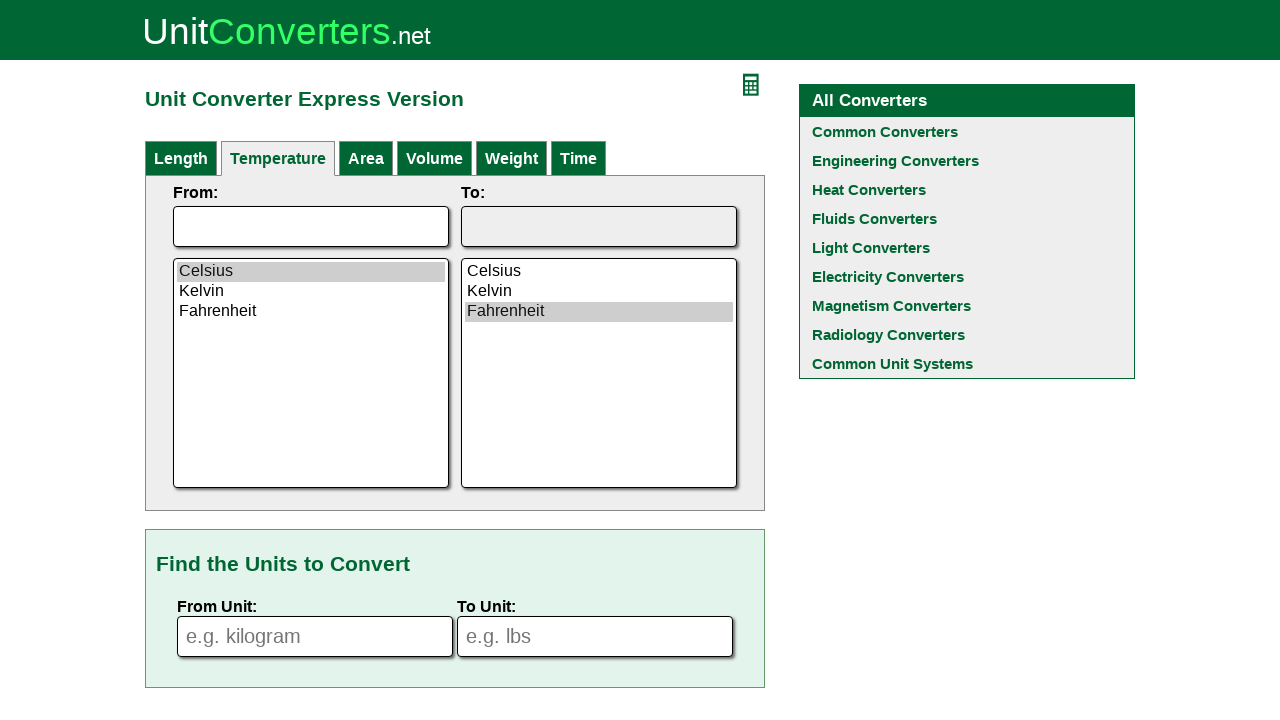

Entered 100 as the value to convert on input[name='fromVal']
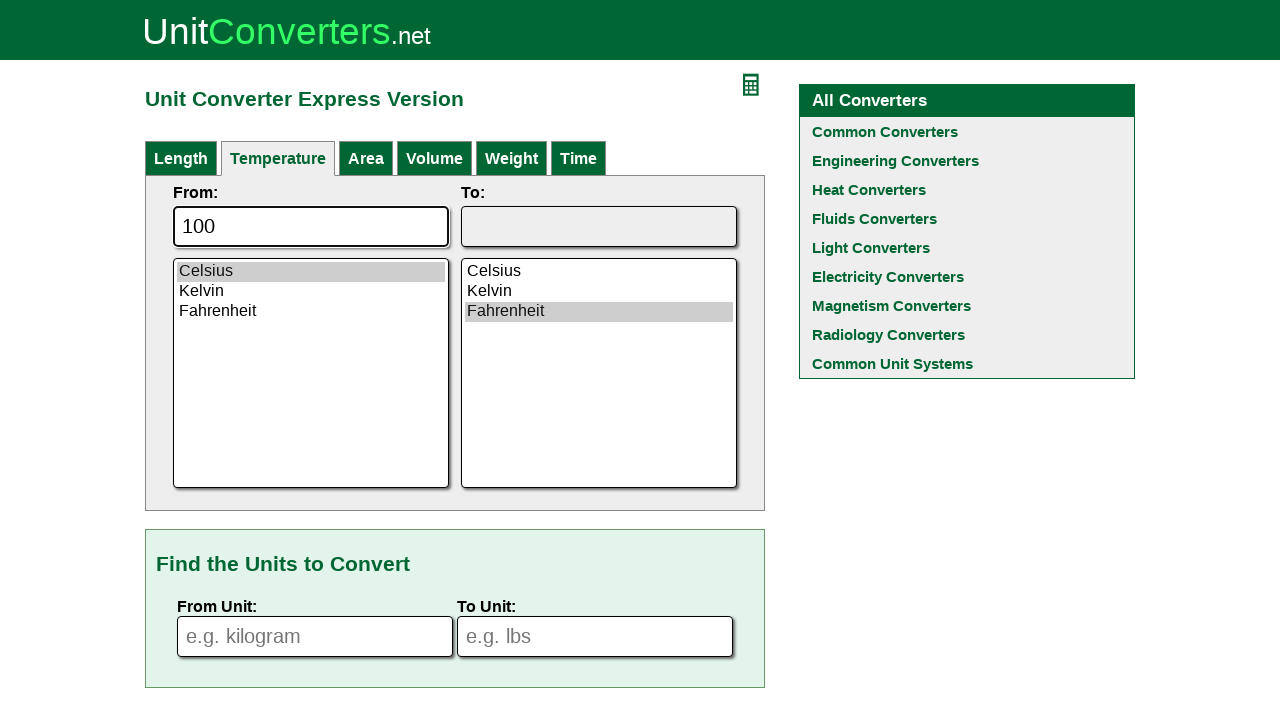

Conversion result calculated and displayed
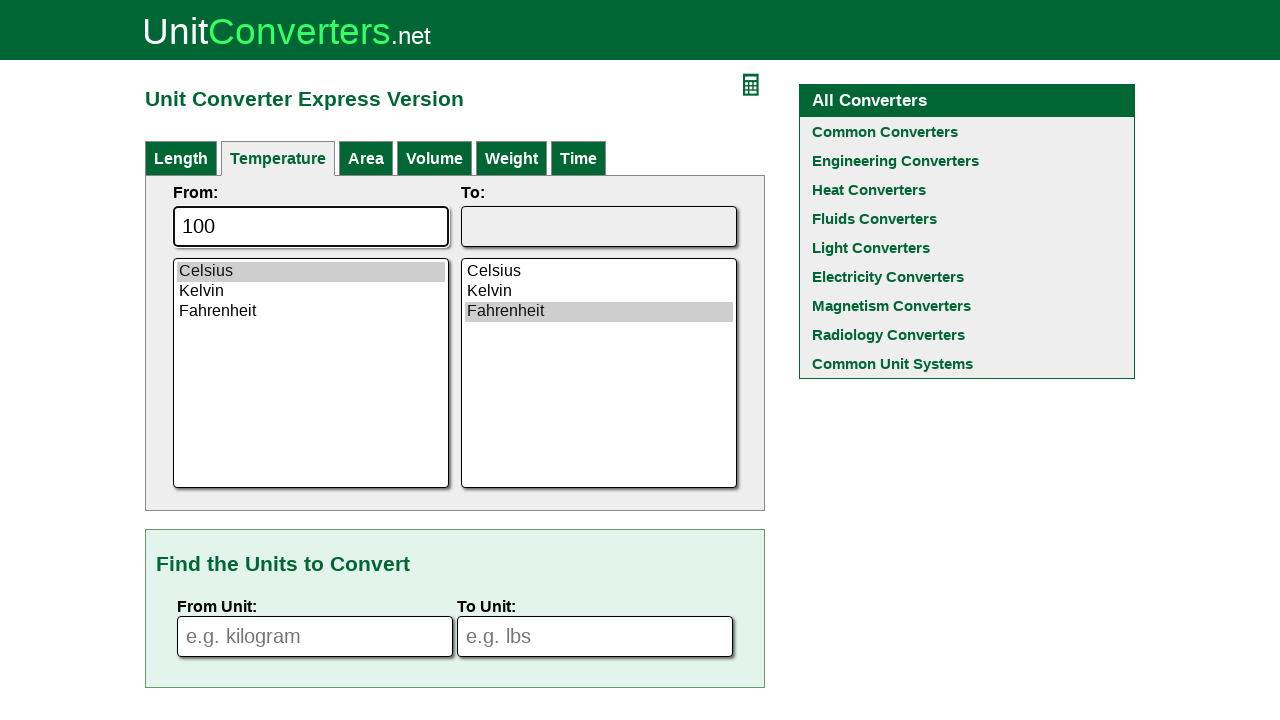

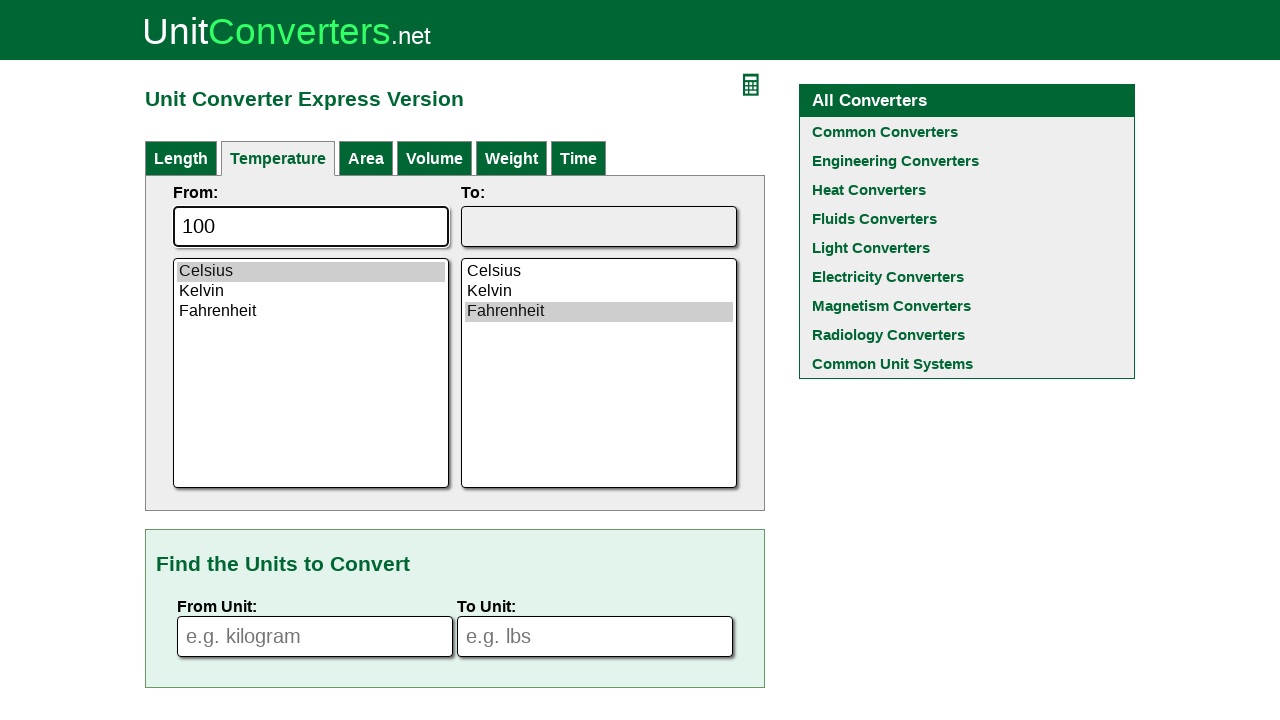